Tests browser window handling by clicking a button to open a new window and verifying text content in the new window

Starting URL: https://demoqa.com/browser-windows

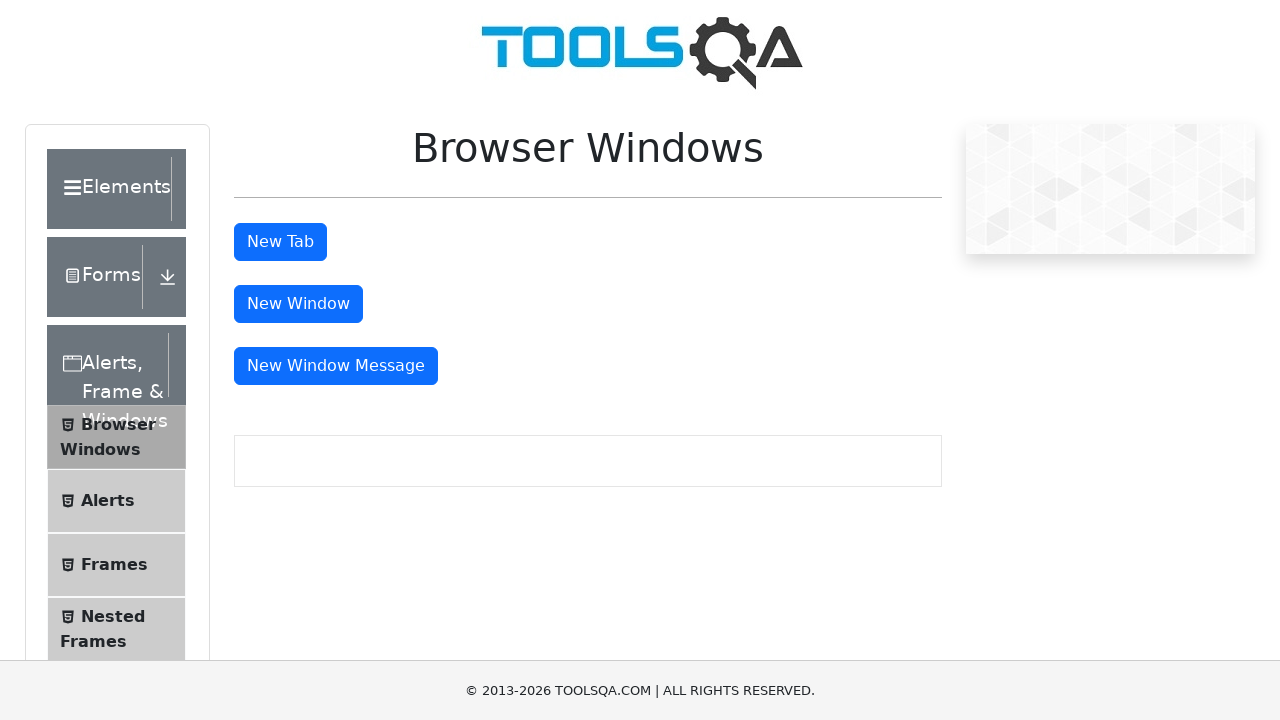

Clicked window button to open new window at (298, 304) on #windowButton
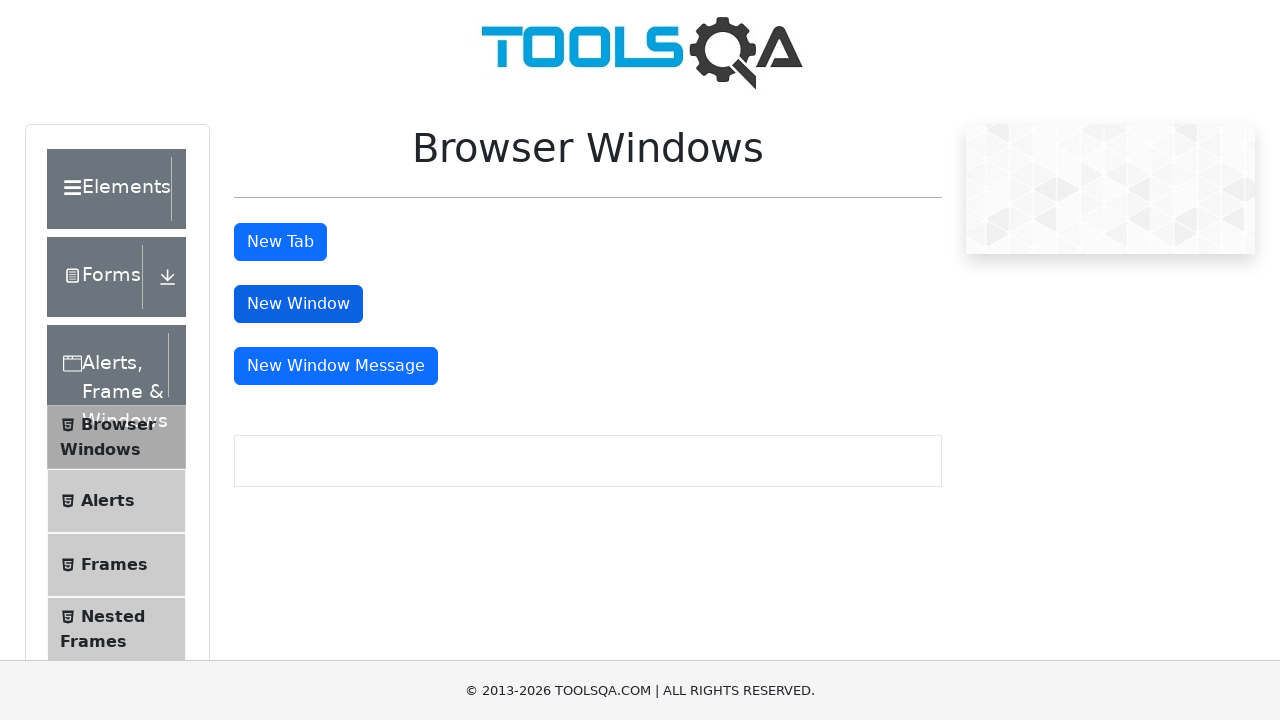

New window opened and captured at (298, 304) on #windowButton
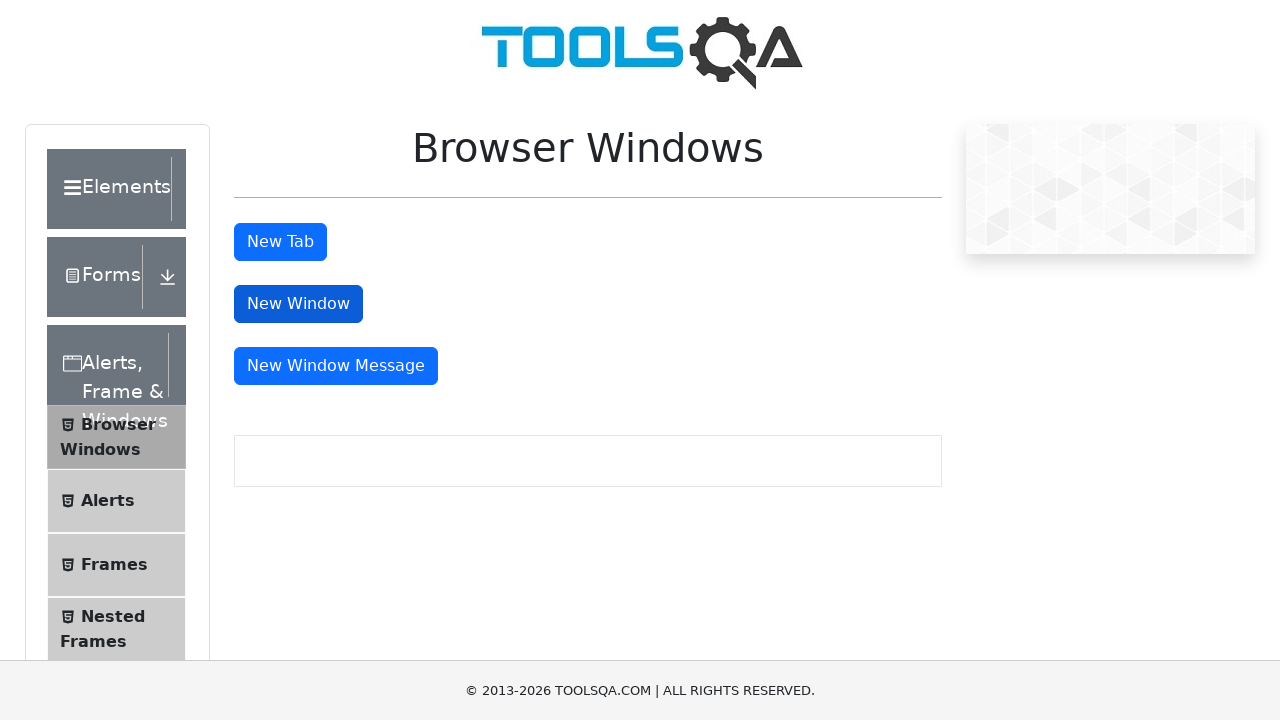

New page object retrieved
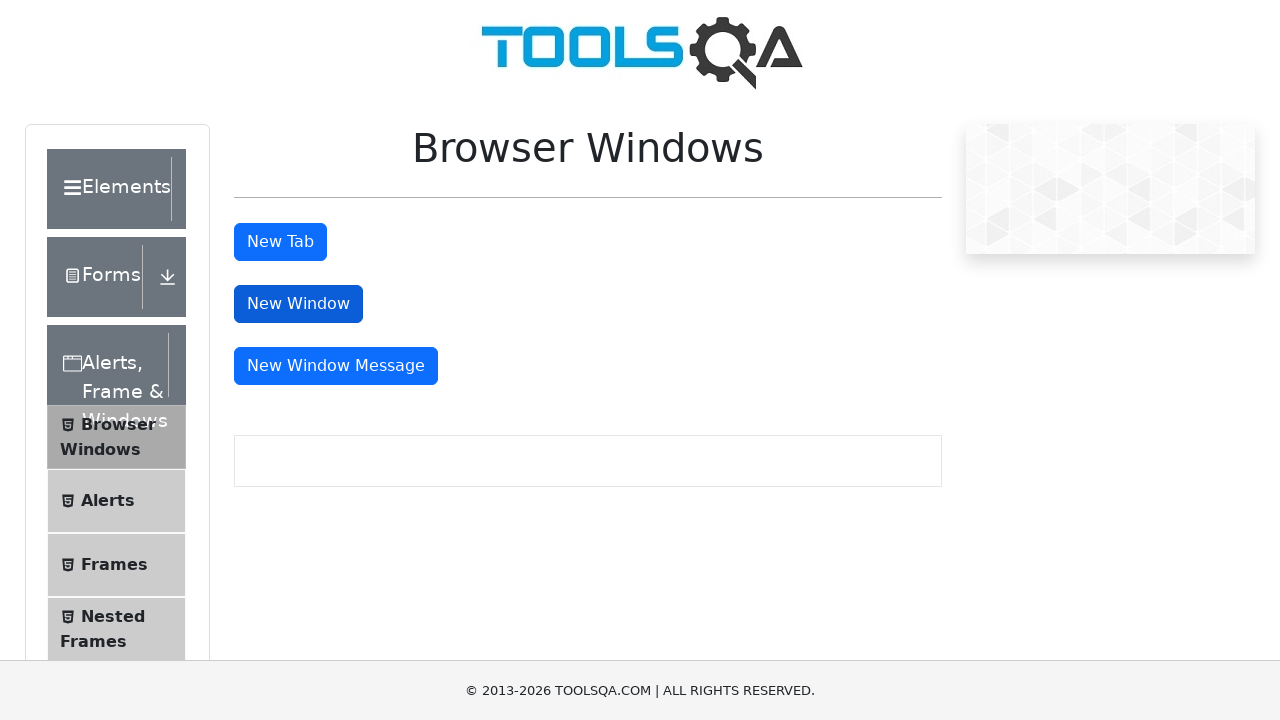

New page finished loading
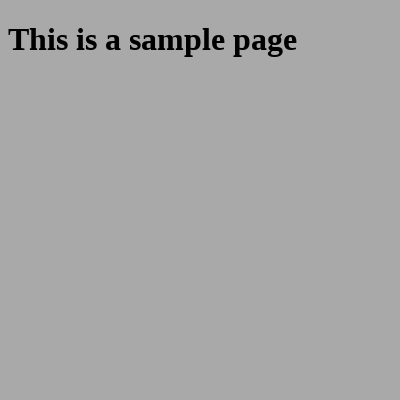

Retrieved text content from new window: 'This is a sample page'
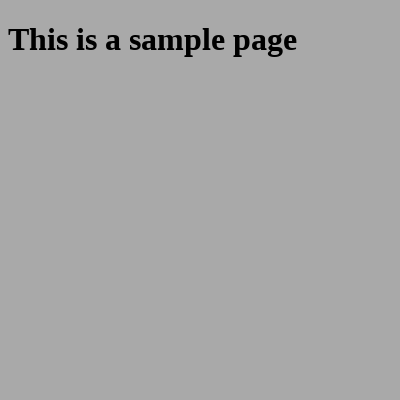

Closed the new window
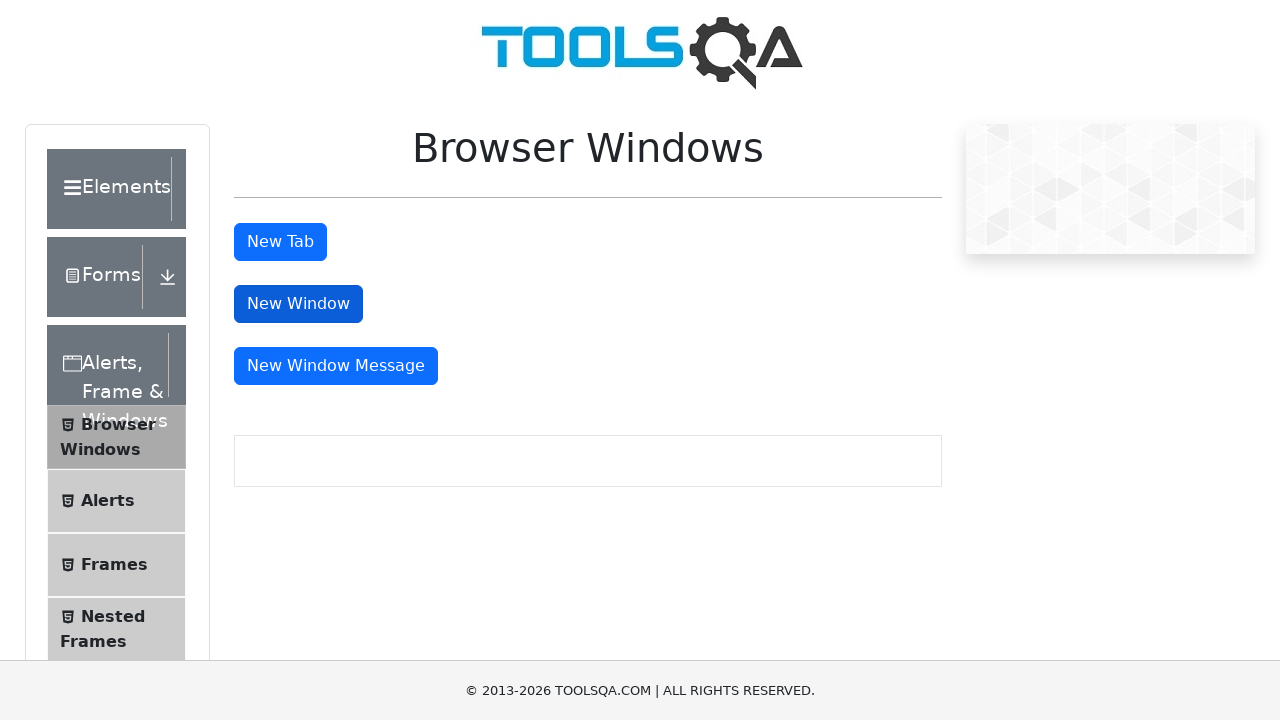

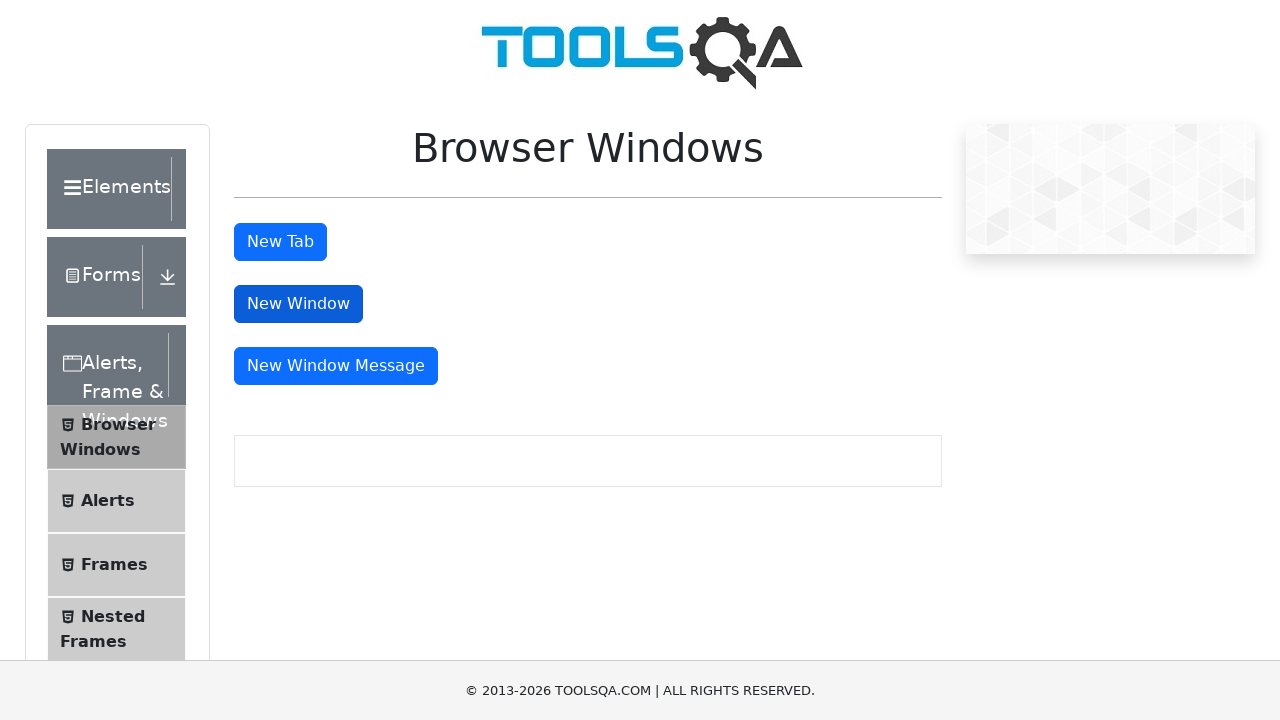